Tests clicking a primary button with dynamic class attributes 3 times and accepting the alert dialog that appears after each click. This verifies handling of elements with complex class selectors and alert interactions.

Starting URL: http://uitestingplayground.com/classattr

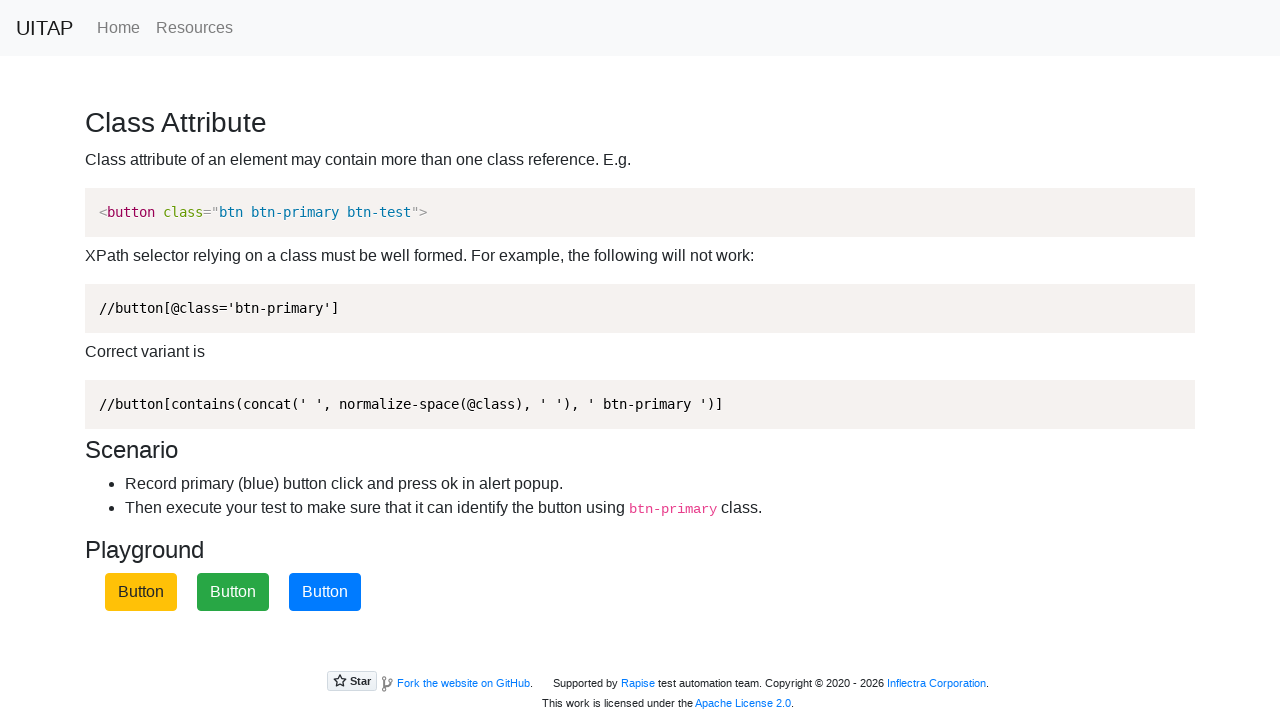

Clicked primary button with dynamic class attributes at (325, 592) on xpath=//button[contains(concat(' ', normalize-space(@class), ' '), ' btn-primary
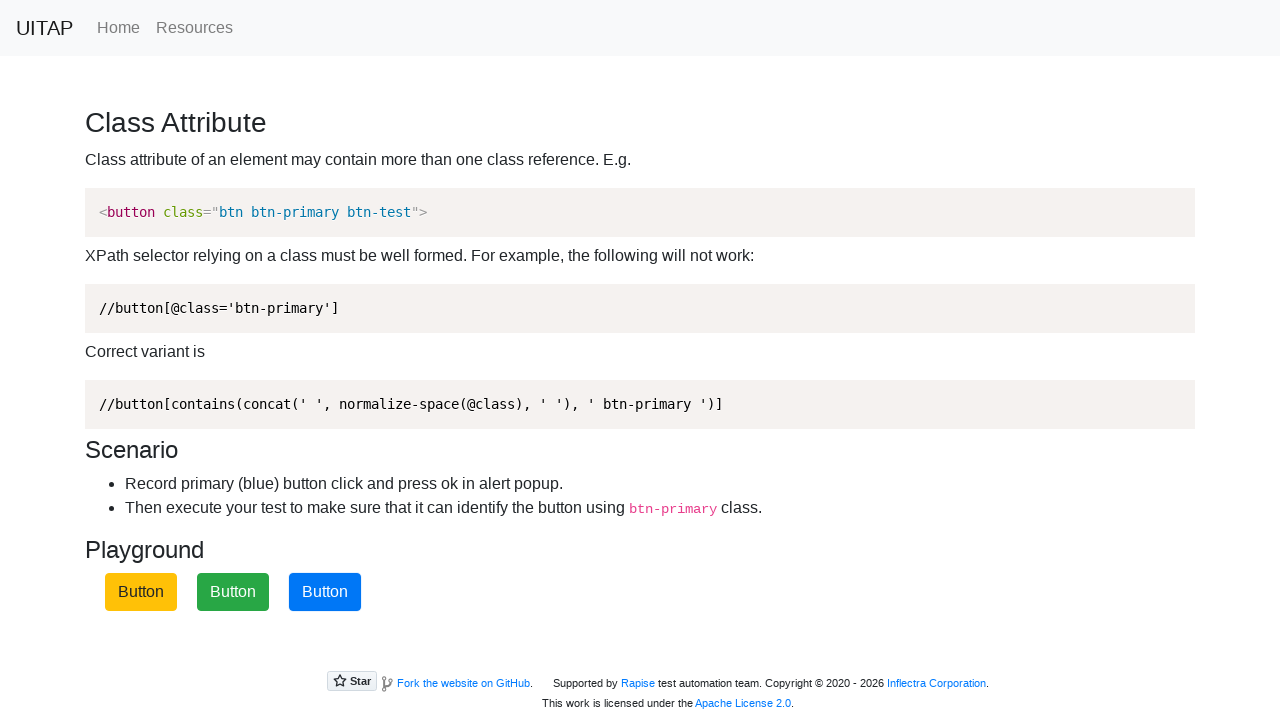

Set up alert dialog handler to accept alerts
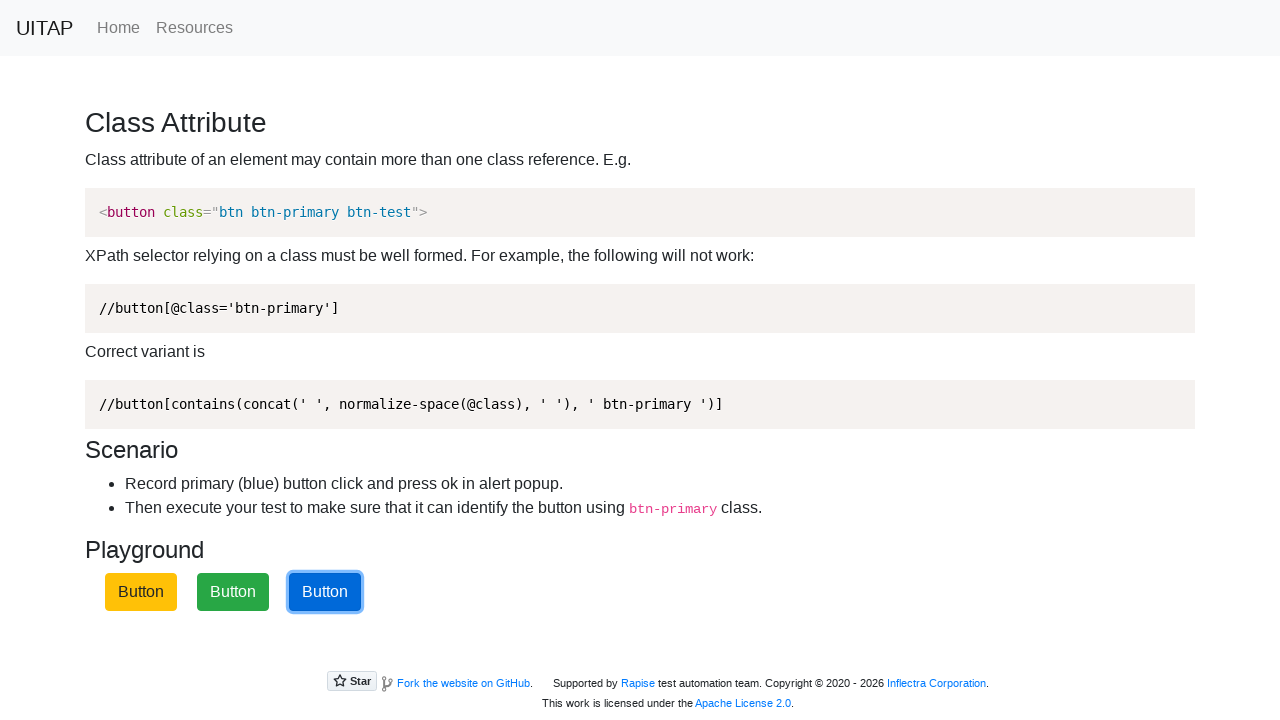

Waited for alert to be processed
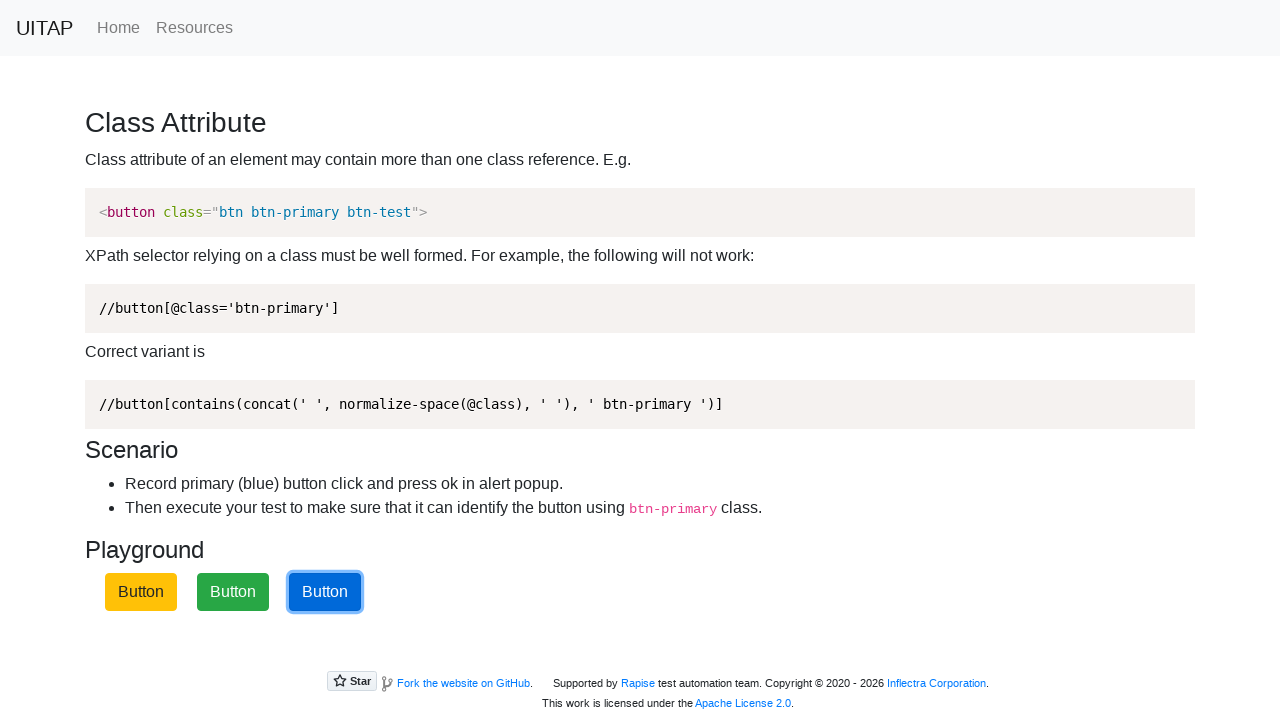

Clicked primary button with dynamic class attributes at (325, 592) on xpath=//button[contains(concat(' ', normalize-space(@class), ' '), ' btn-primary
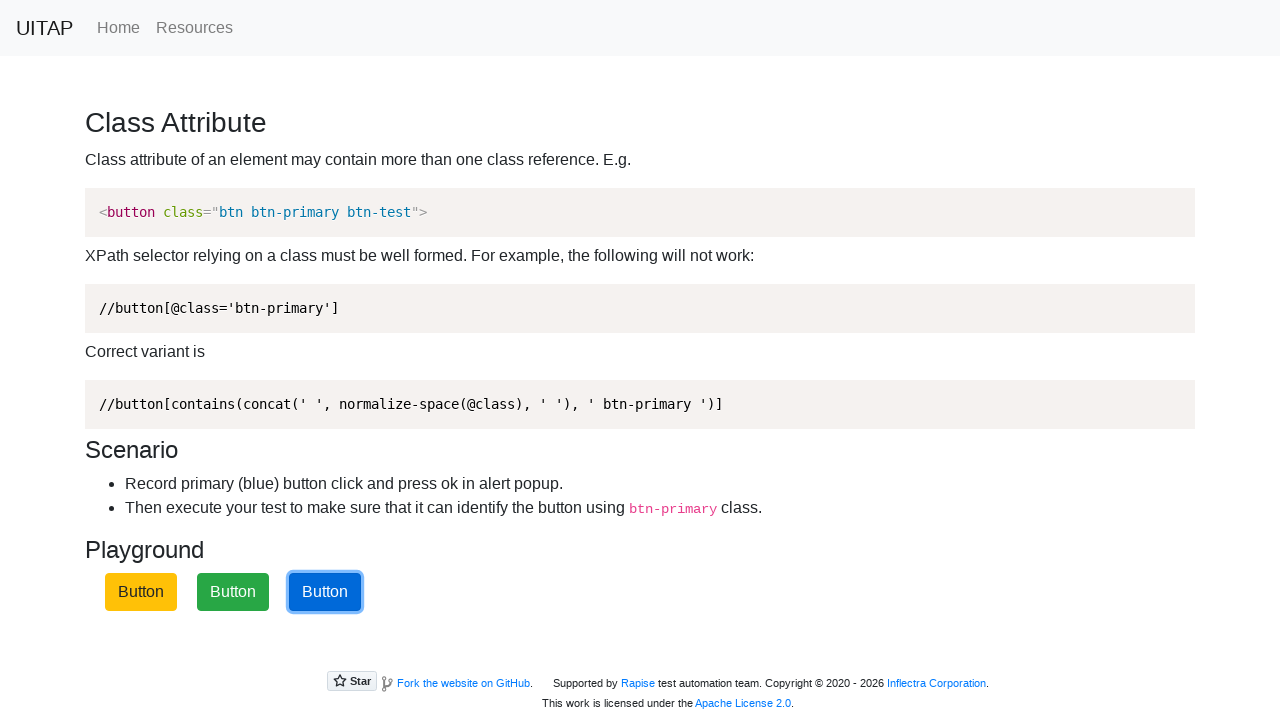

Set up alert dialog handler to accept alerts
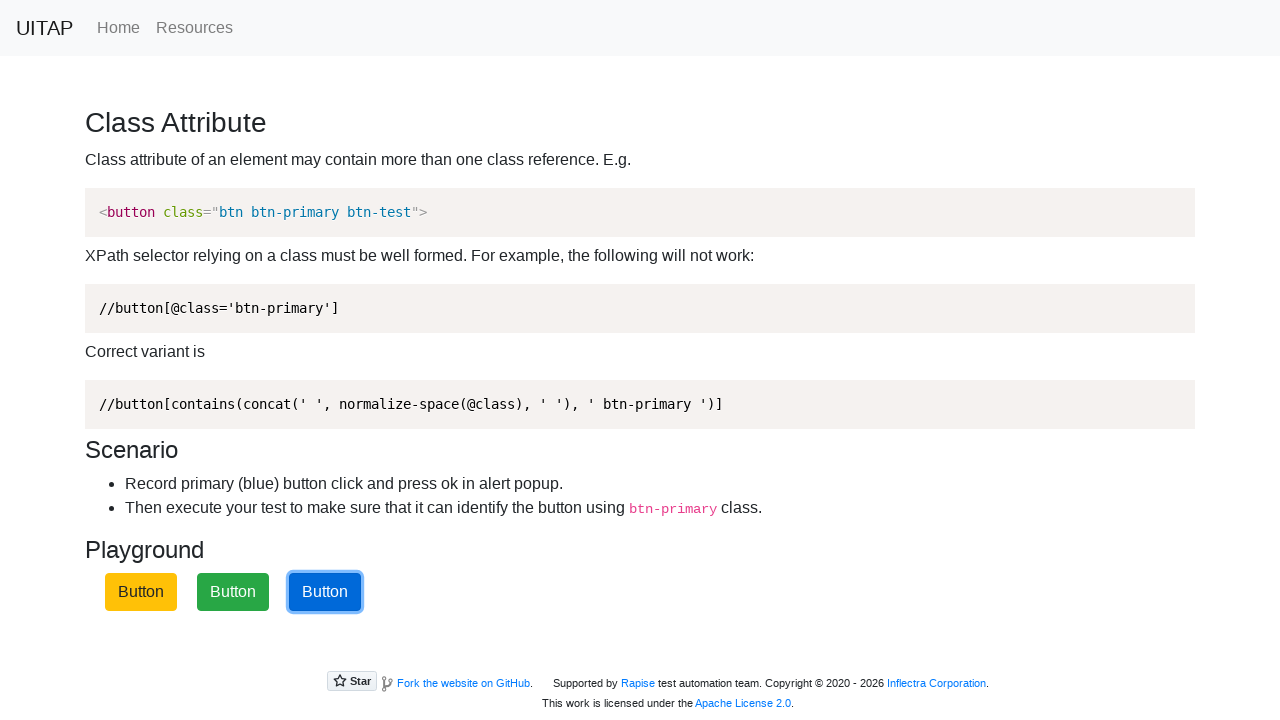

Waited for alert to be processed
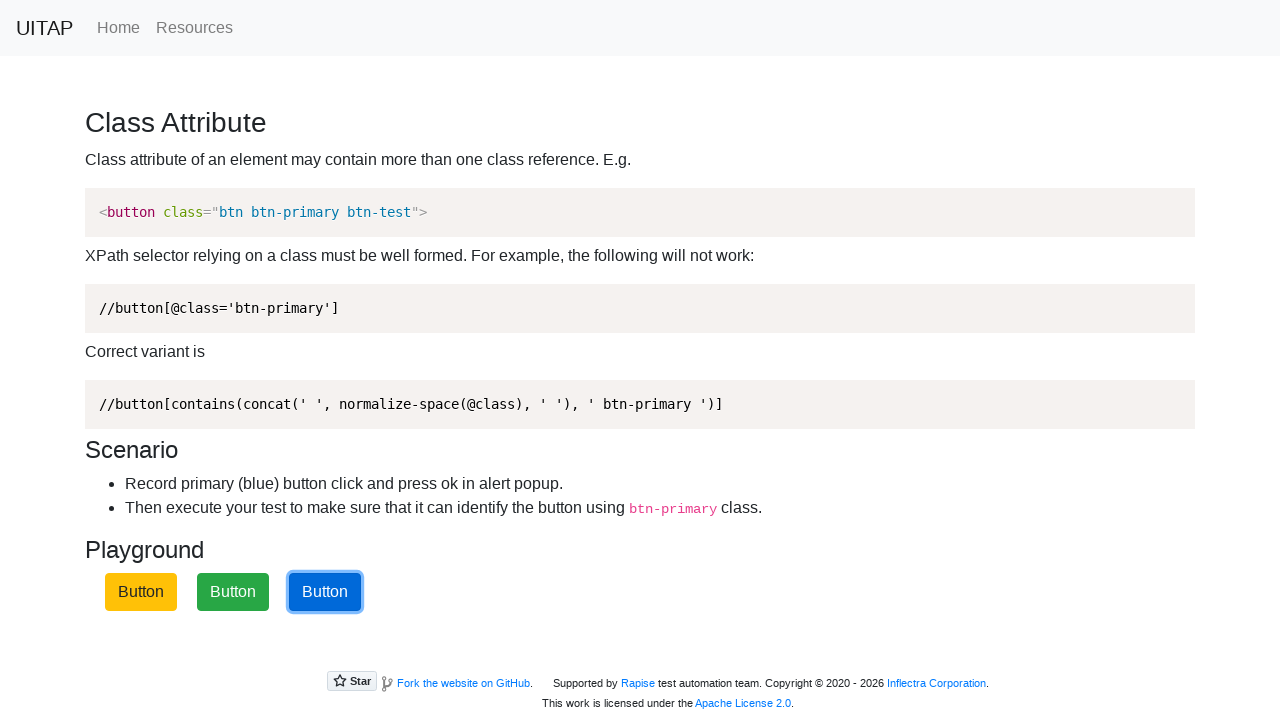

Clicked primary button with dynamic class attributes at (325, 592) on xpath=//button[contains(concat(' ', normalize-space(@class), ' '), ' btn-primary
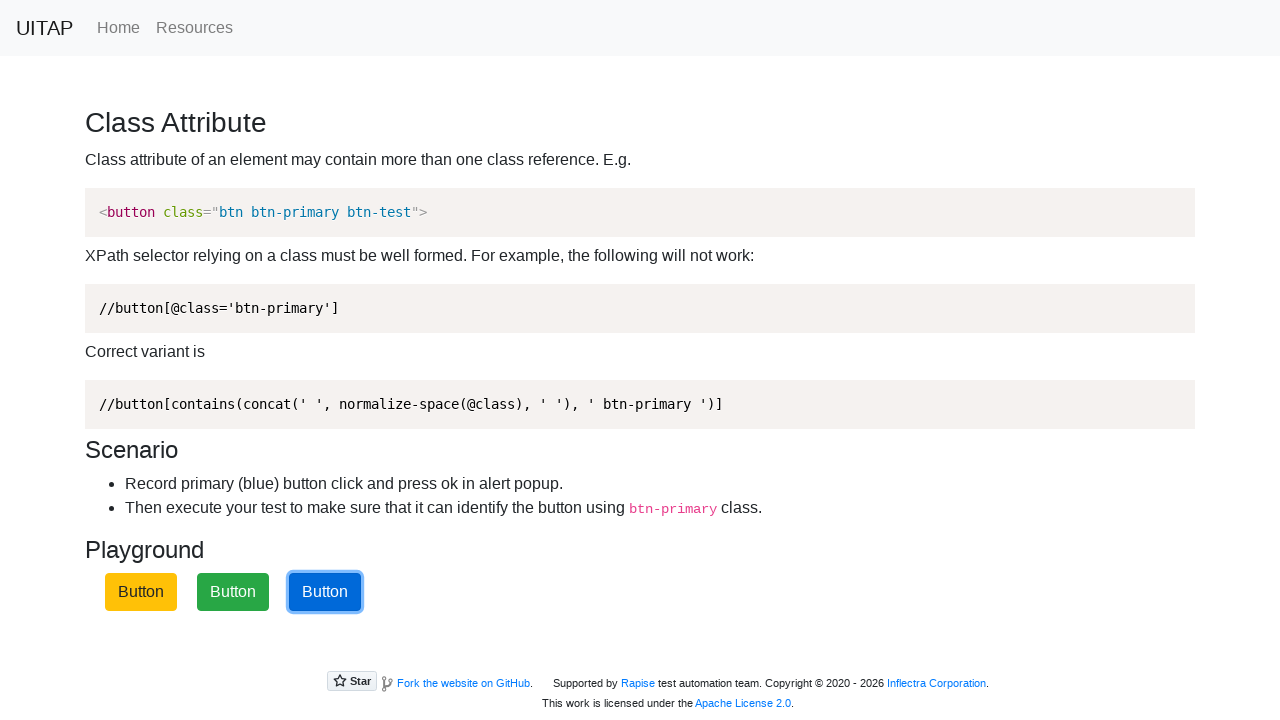

Set up alert dialog handler to accept alerts
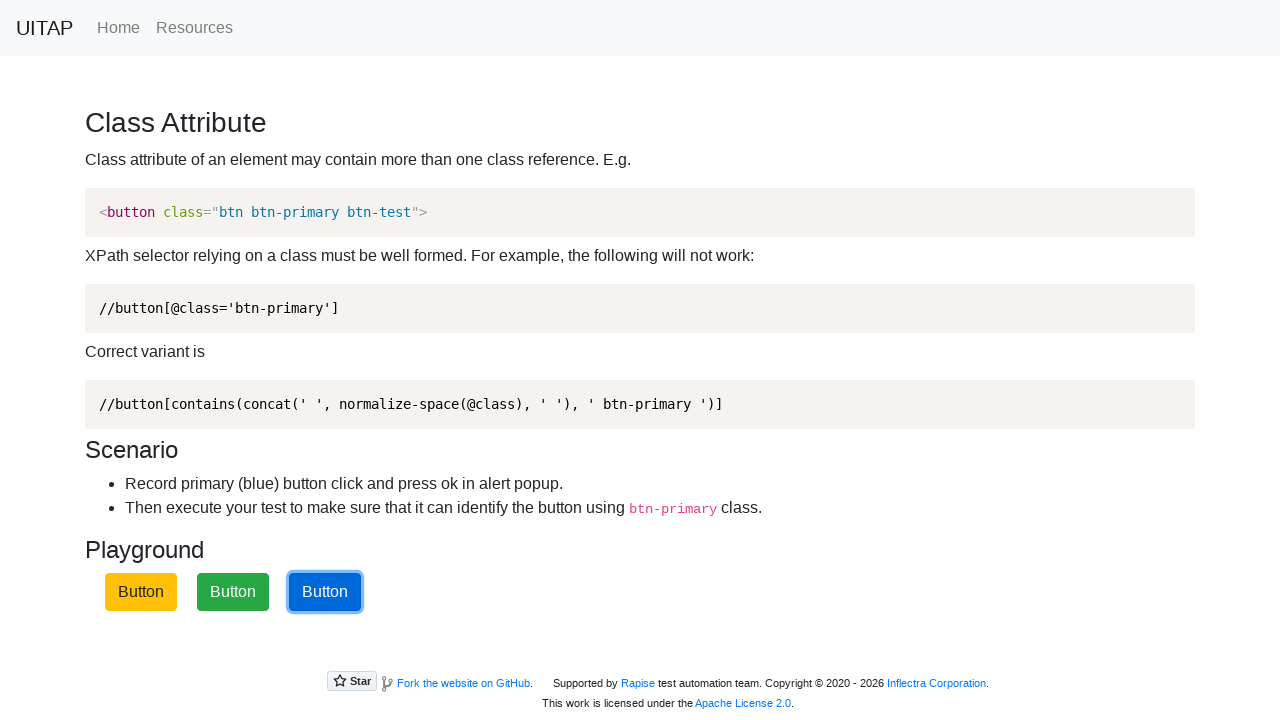

Waited for alert to be processed
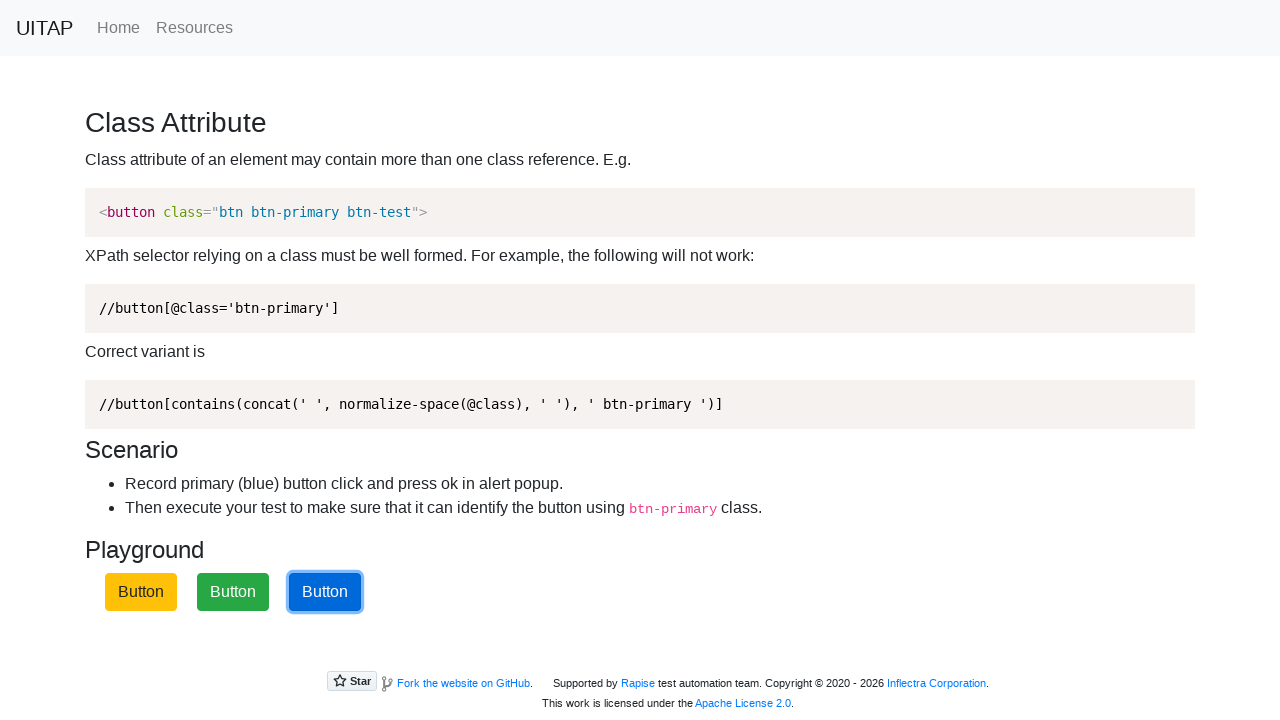

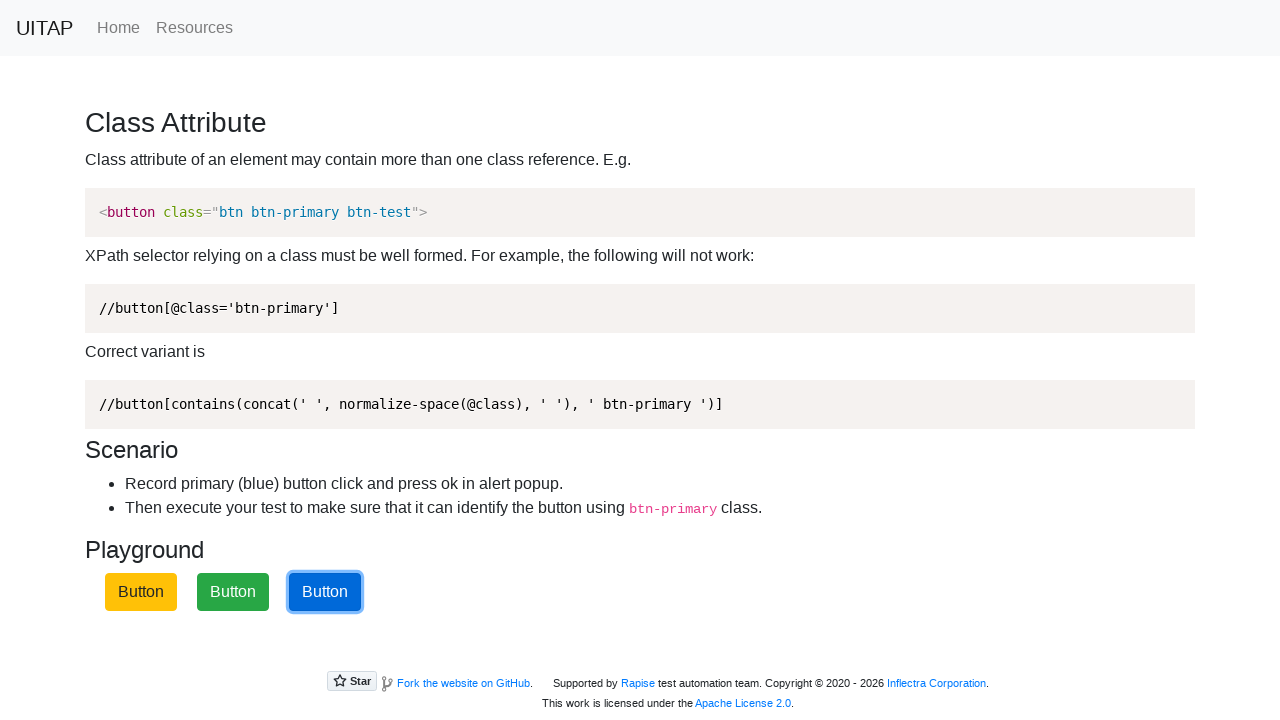